Tests name field validation with special characters and alphanumeric input

Starting URL: https://www.mobicip.com/support

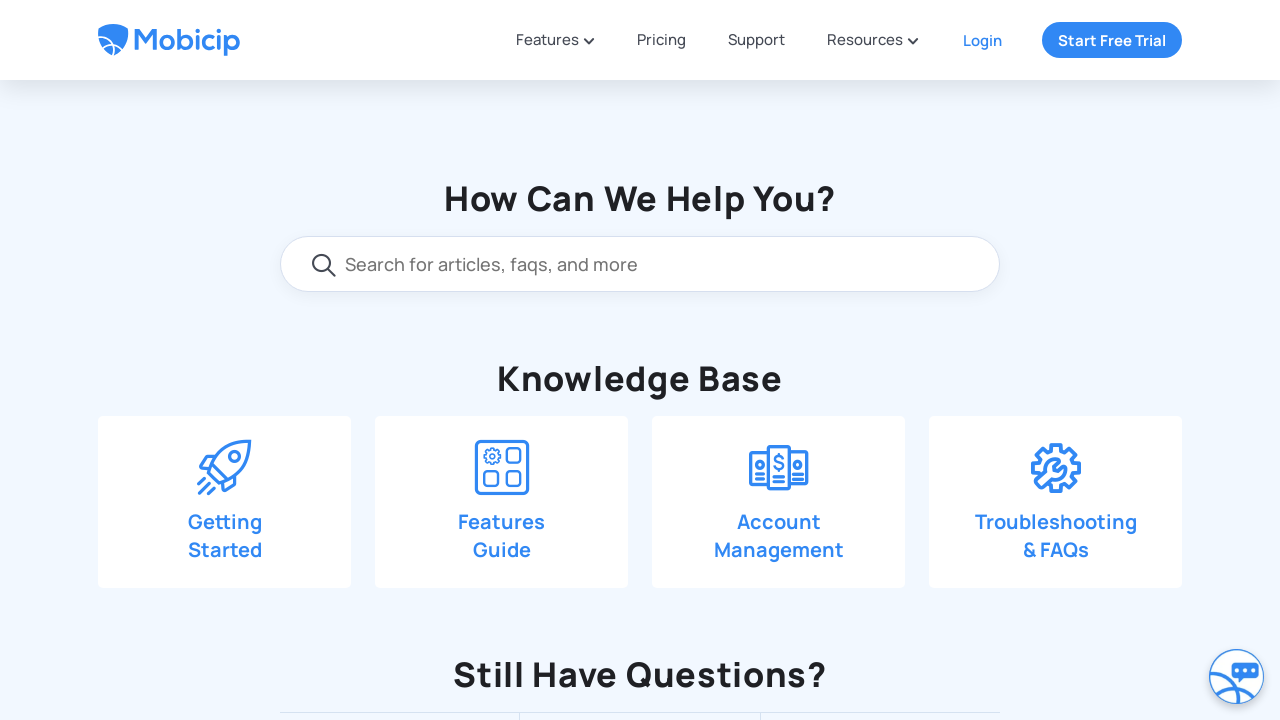

Scrolled down 550 pixels to view contact form area
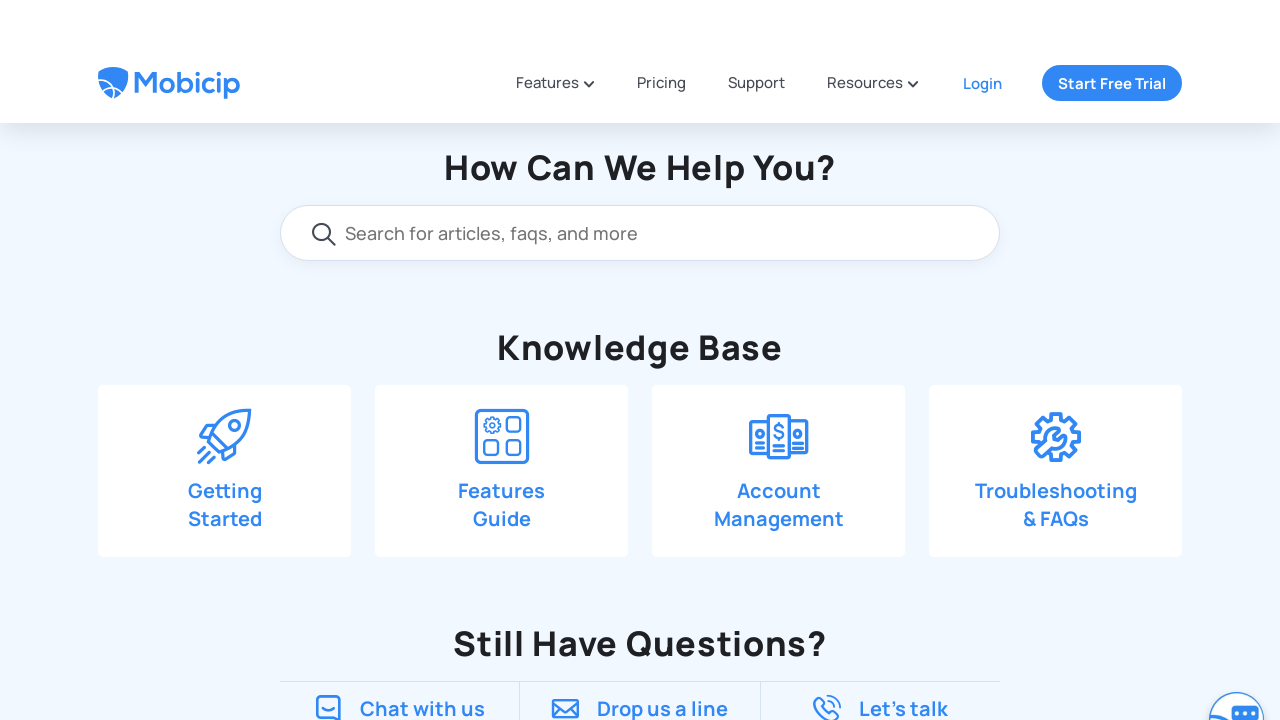

Clicked 'Drop us a line' button to open contact form at (663, 190) on xpath=//span[text()='Drop us a line']
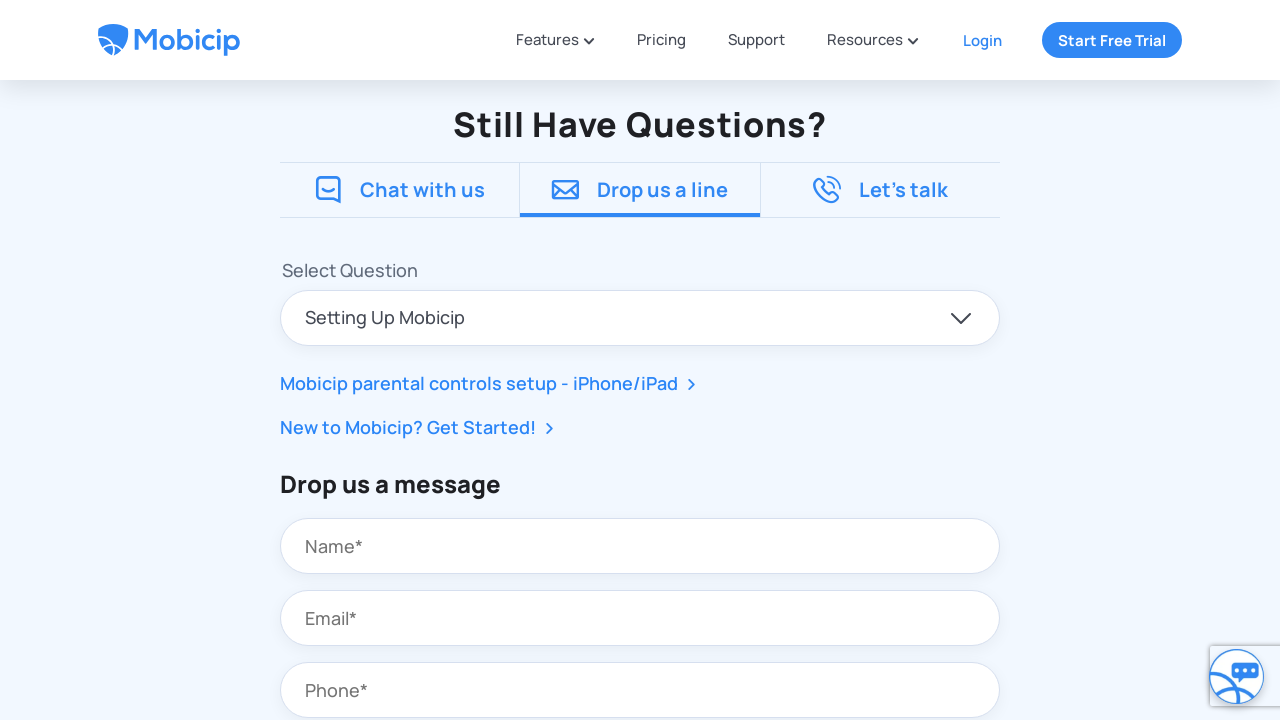

Scrolled down 390 pixels to view contact form fields
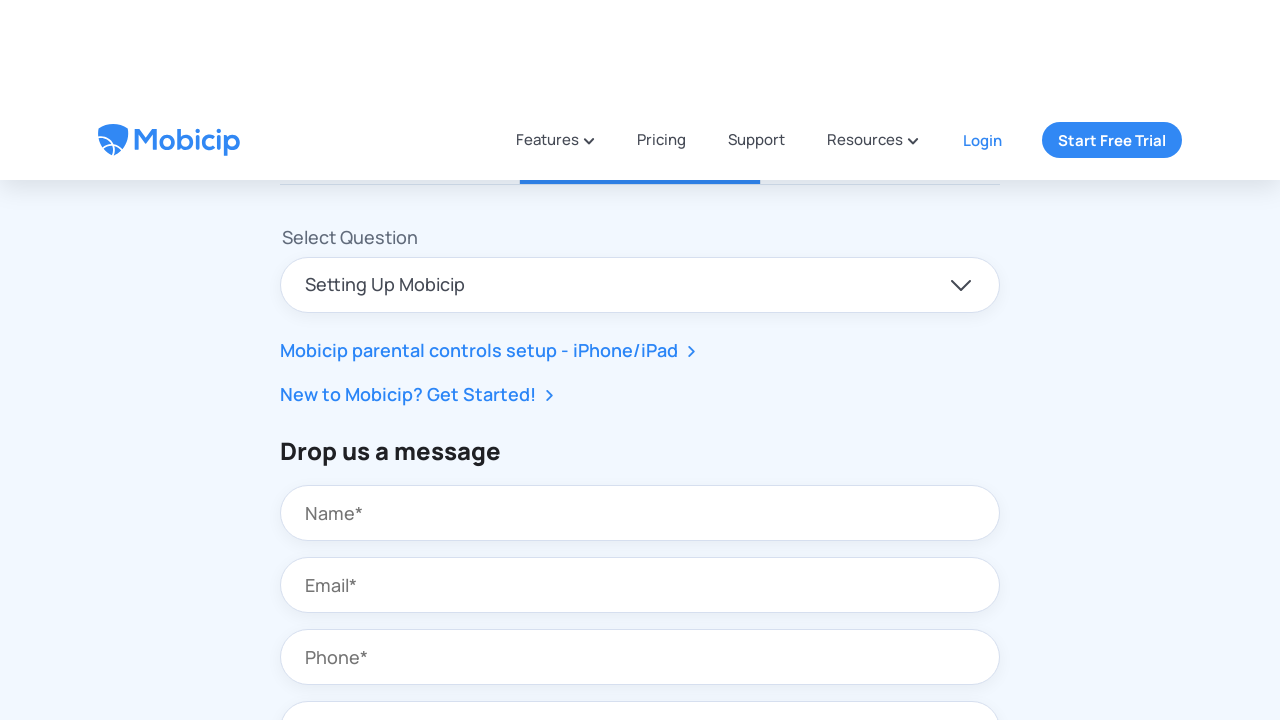

Filled name field with invalid special characters 'vikram!@#' on input#contact_name
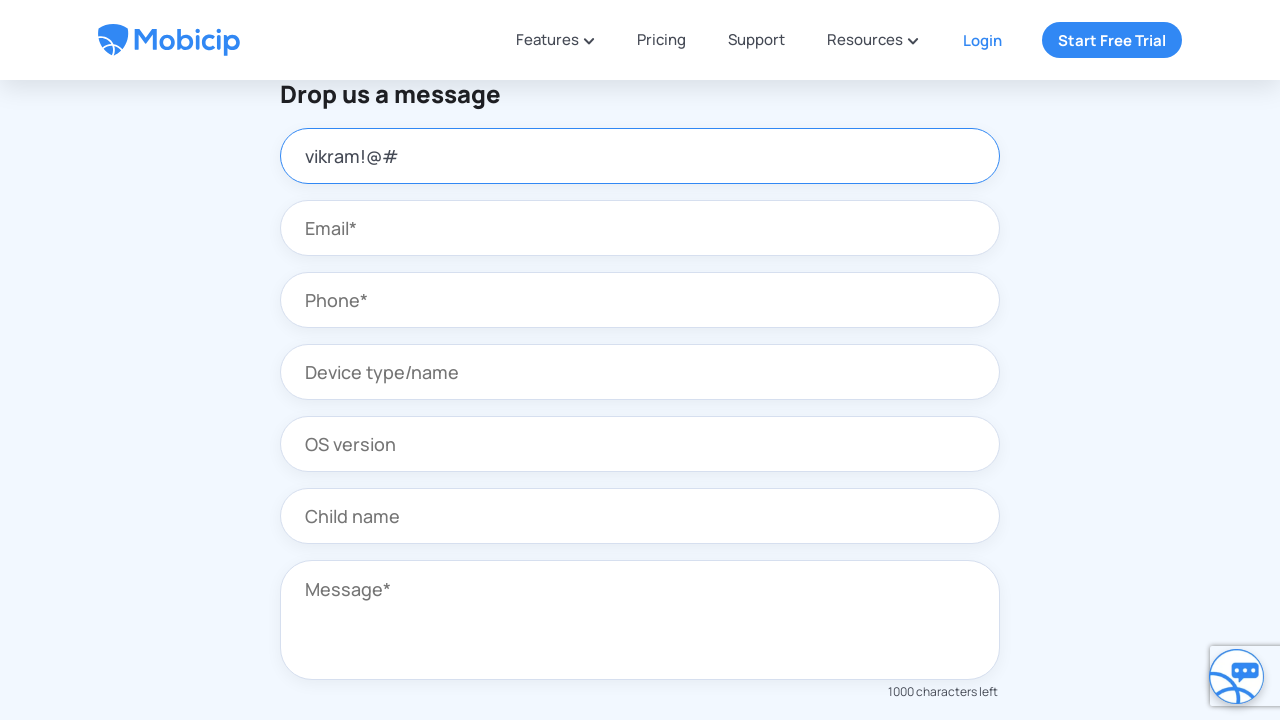

Scrolled down 350 pixels to view submit button
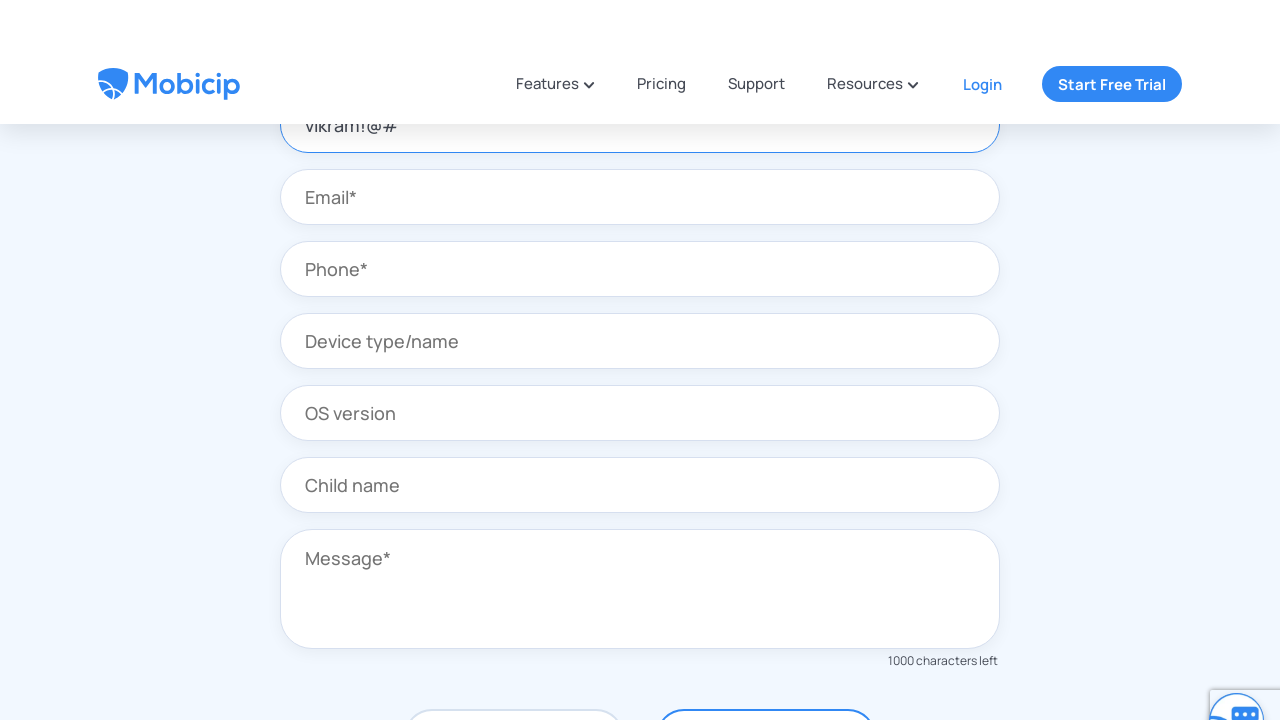

Clicked Submit button to test invalid name validation at (766, 418) on xpath=//button[text()='Submit']
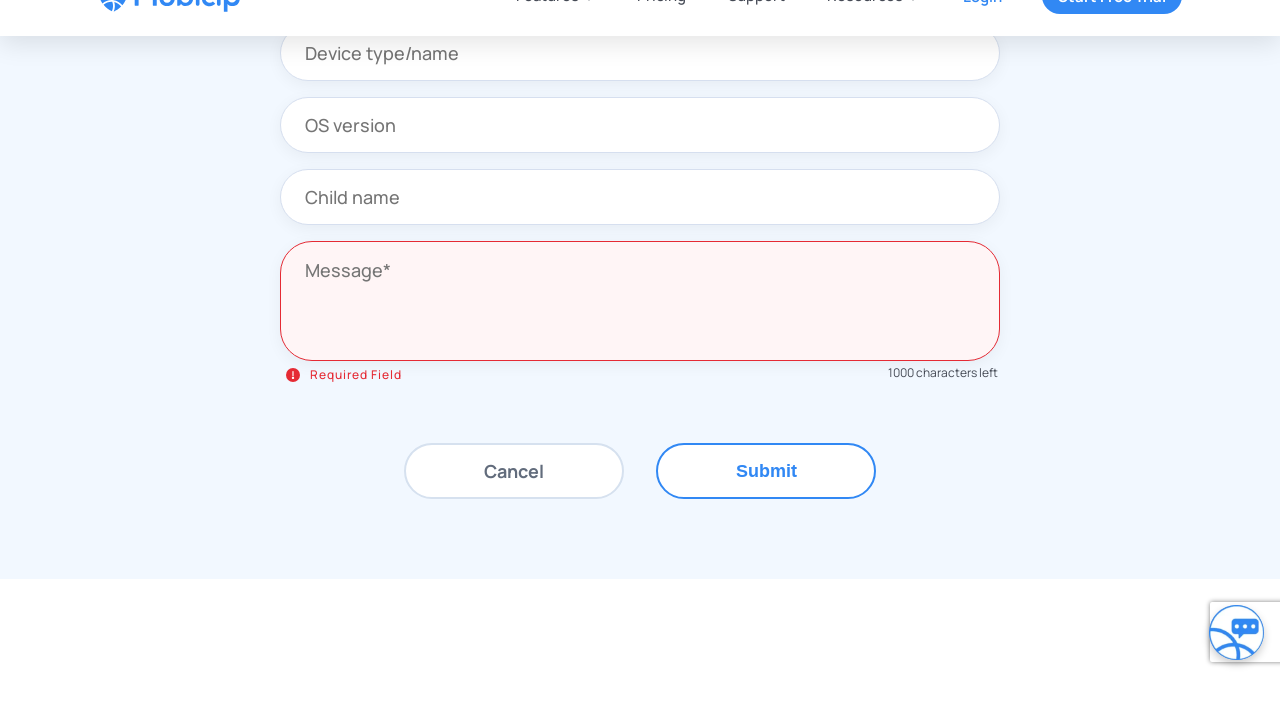

Scrolled up 350 pixels to view validation error message
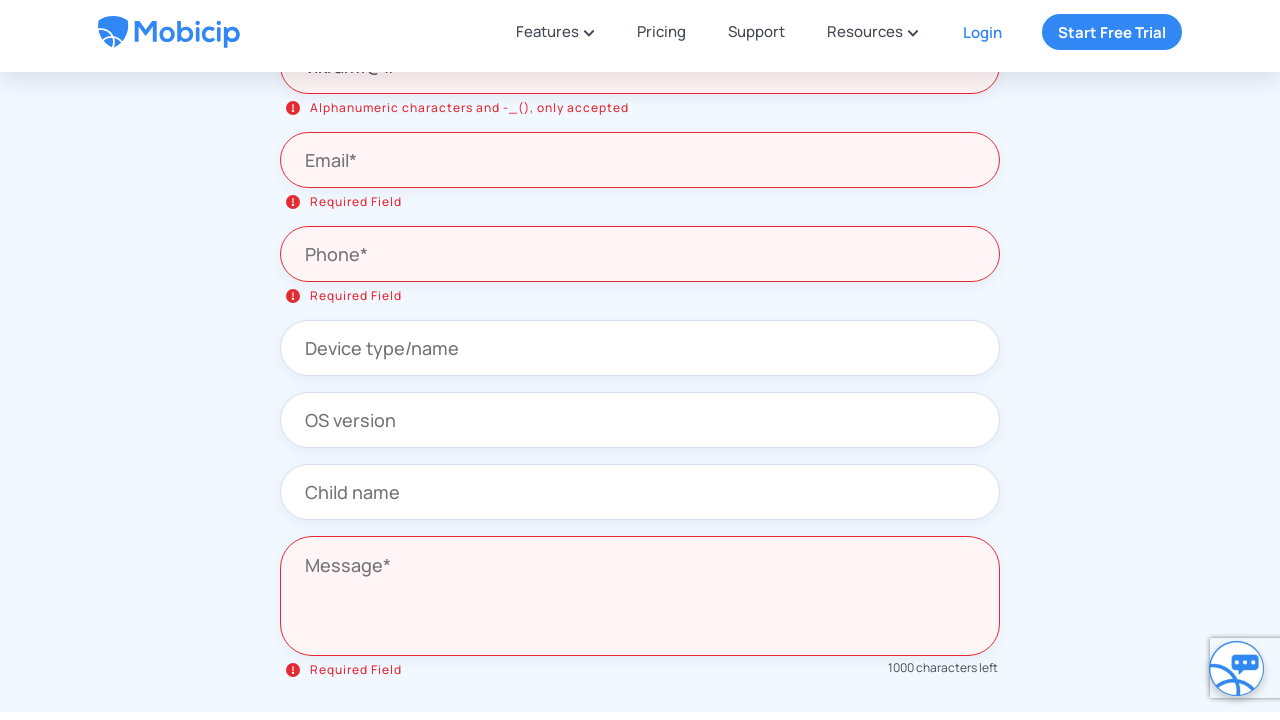

Validation error message appeared confirming special characters are rejected
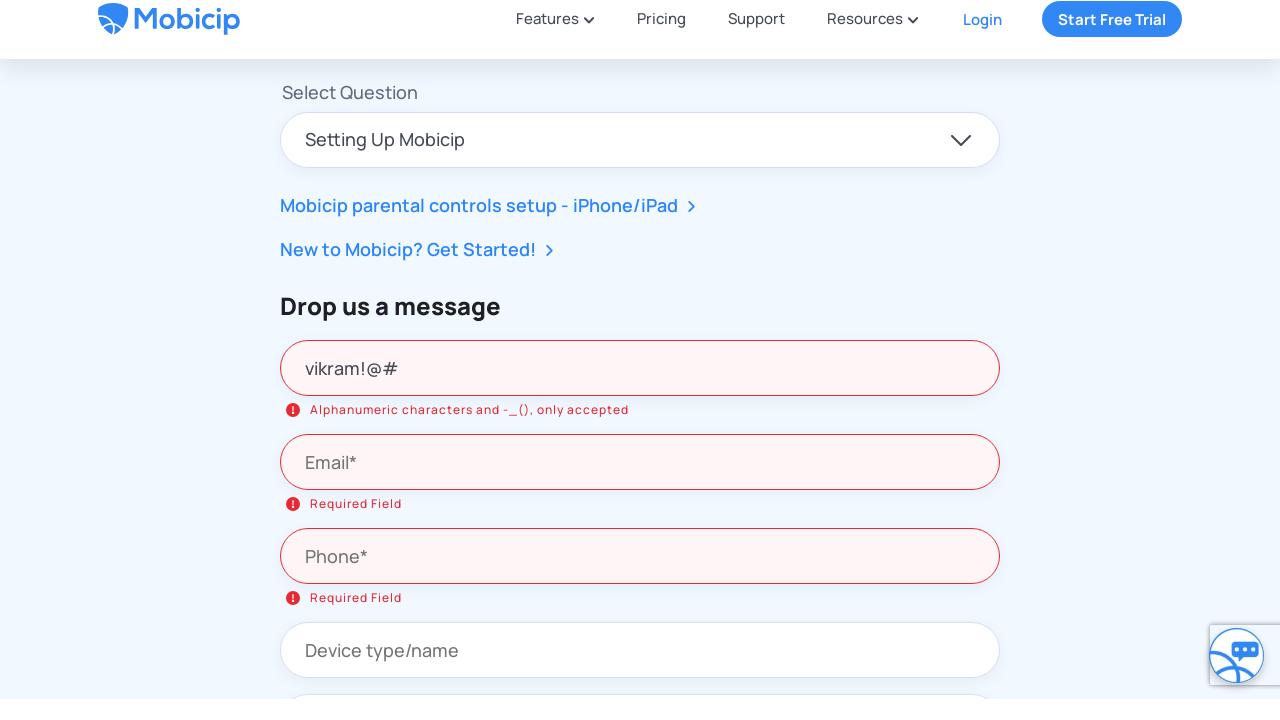

Filled name field with valid alphanumeric input 'vikram123' on input#contact_name
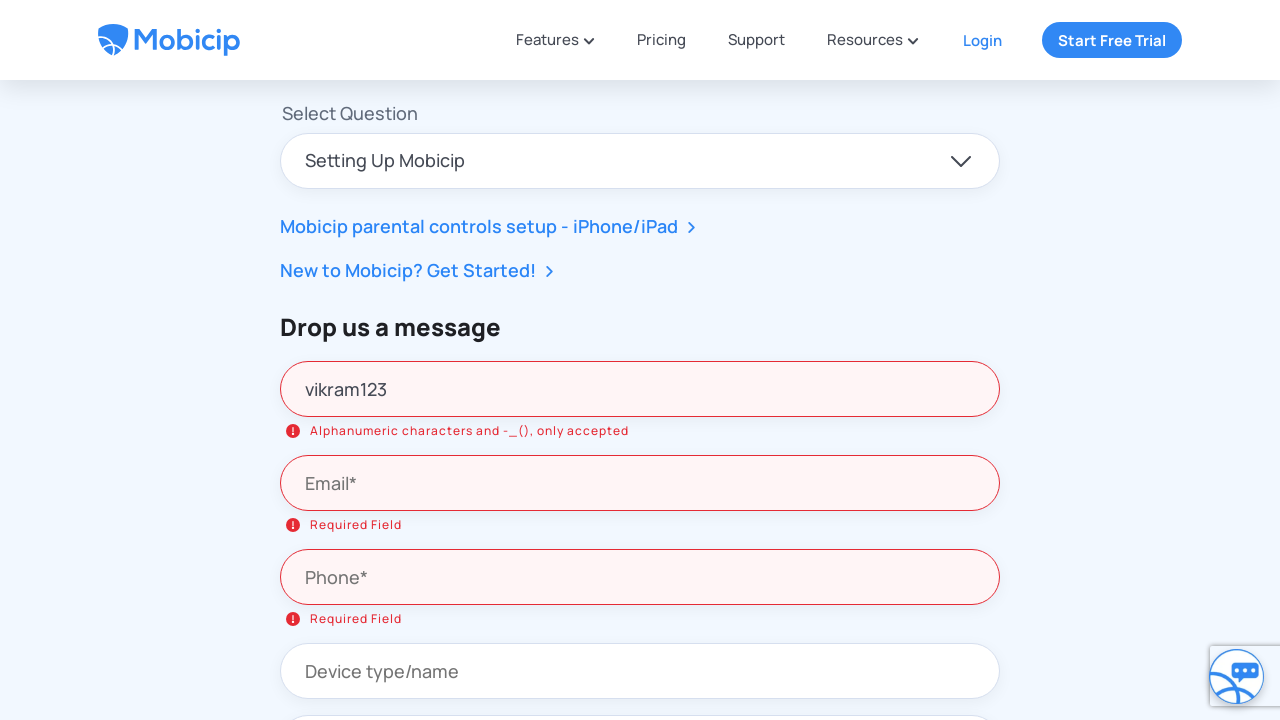

Scrolled down 350 pixels to view submit button
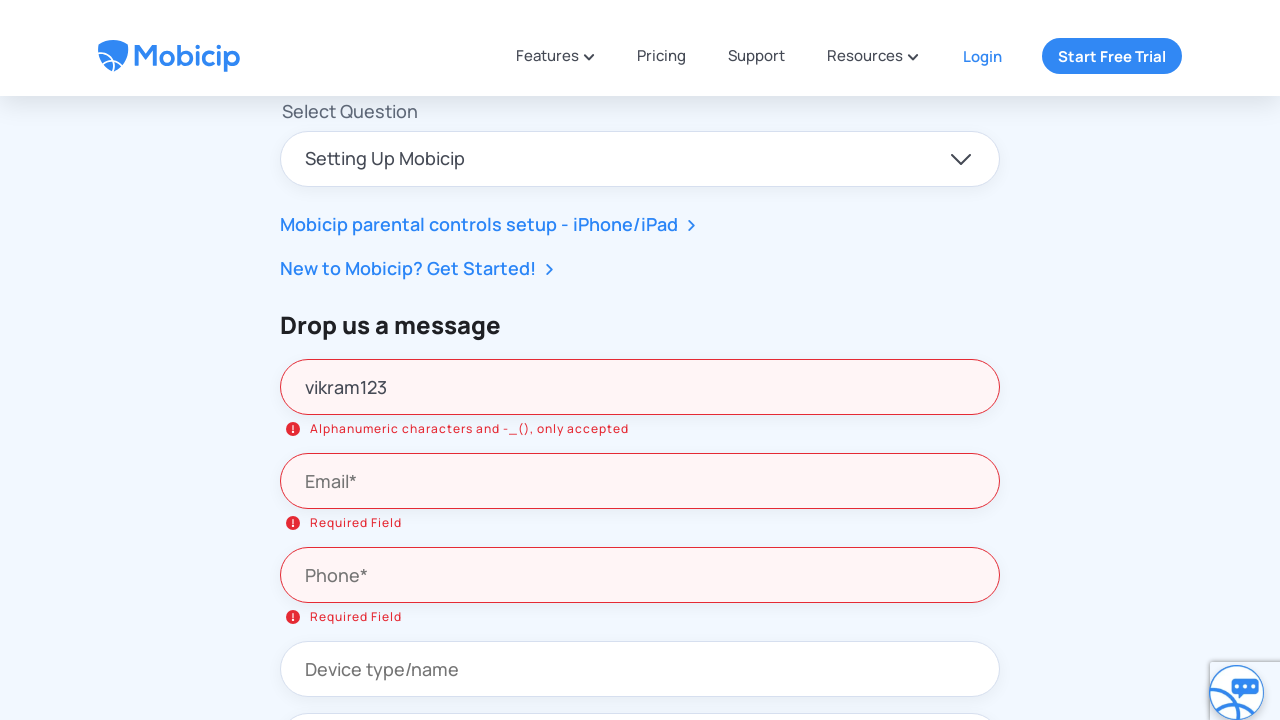

Clicked Submit button to test valid alphanumeric name at (766, 716) on xpath=//button[text()='Submit']
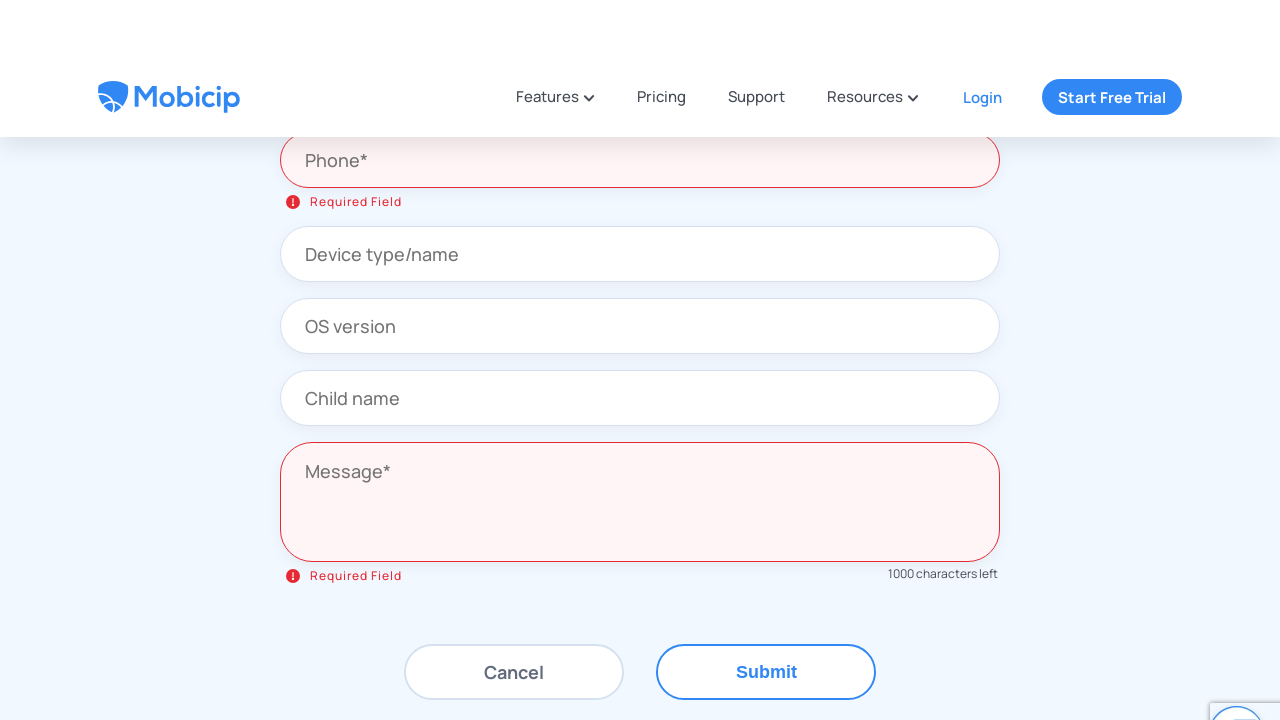

Scrolled up 350 pixels
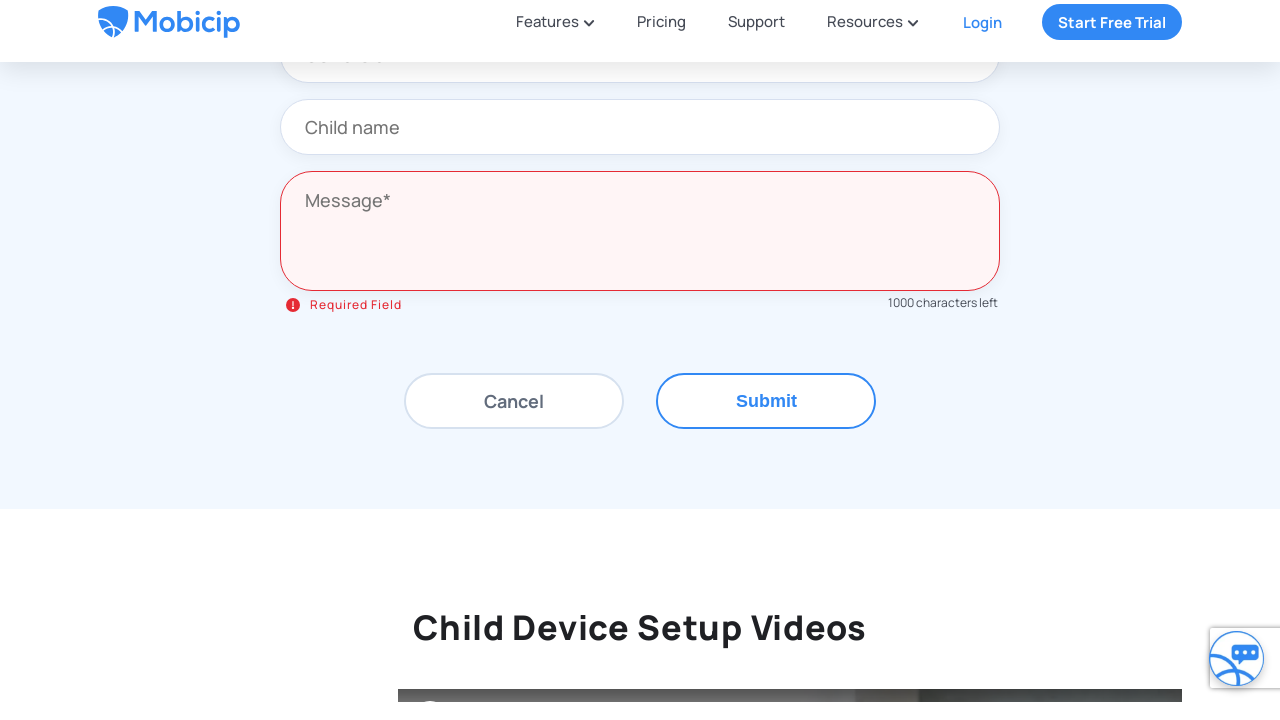

Filled name field with allowed special characters 'Vikram-_()' on input#contact_name
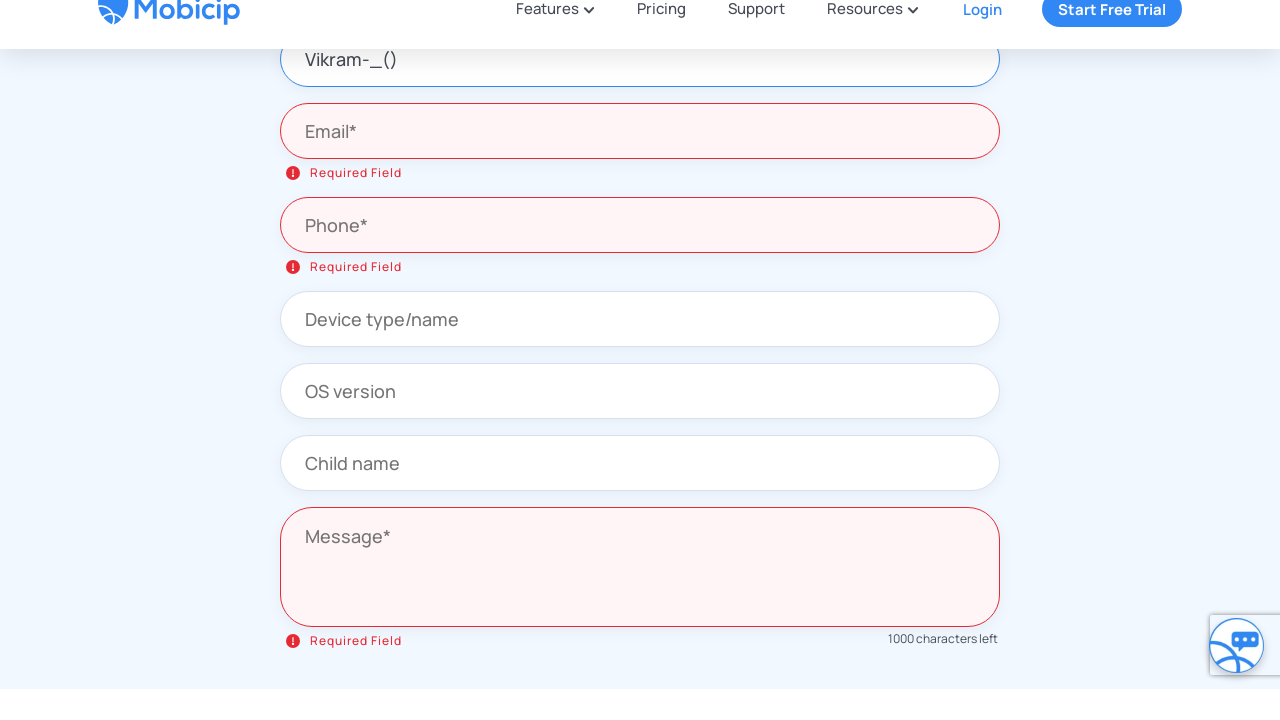

Scrolled down 350 pixels to view submit button
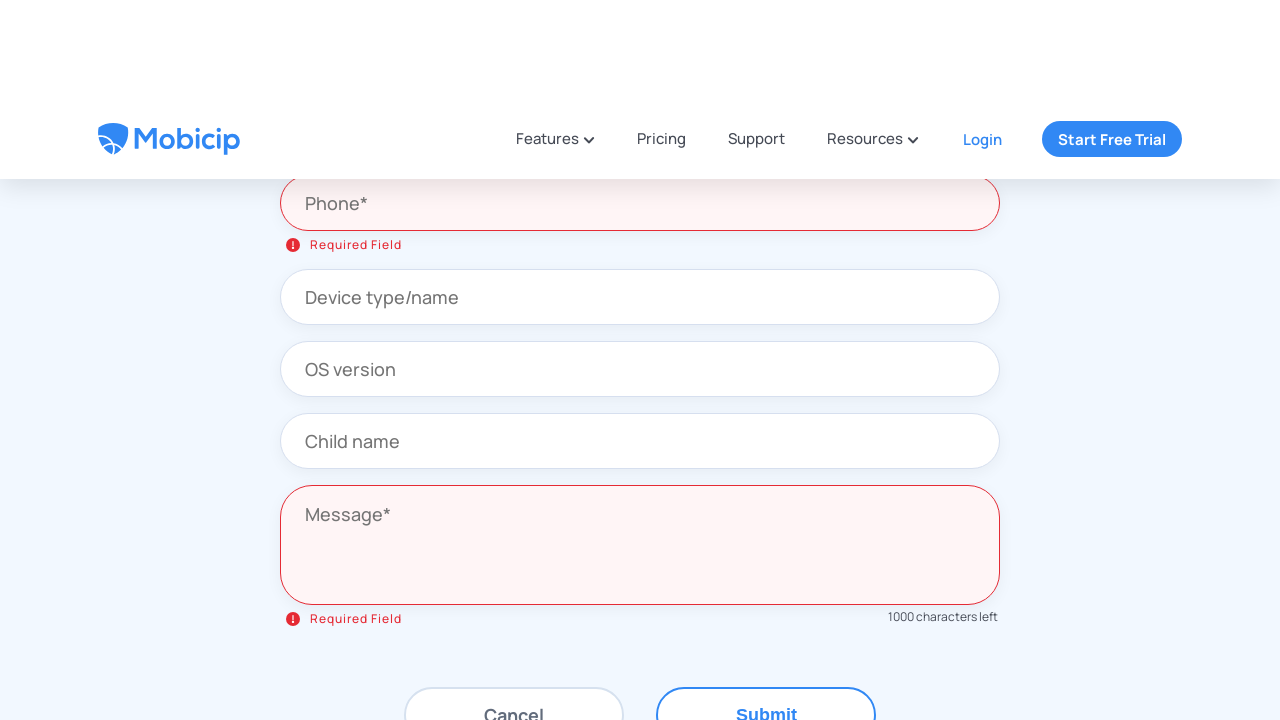

Clicked Submit button to test valid name with allowed special characters at (766, 430) on xpath=//button[text()='Submit']
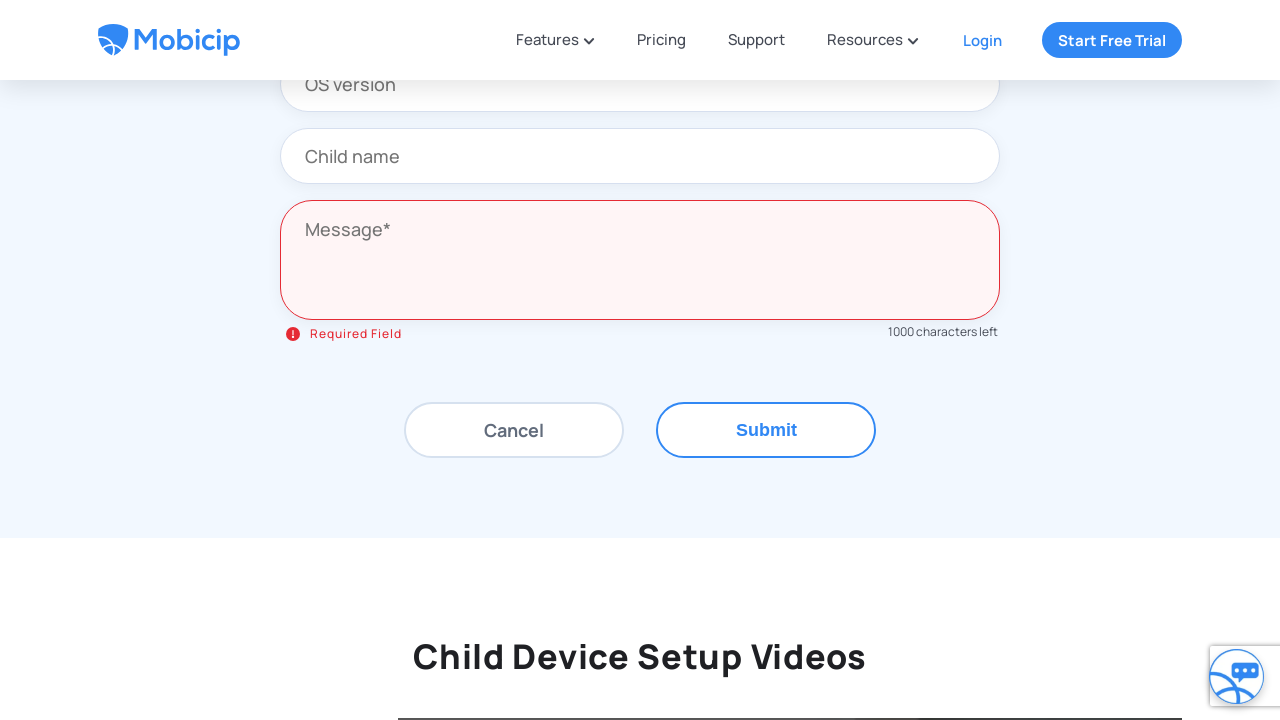

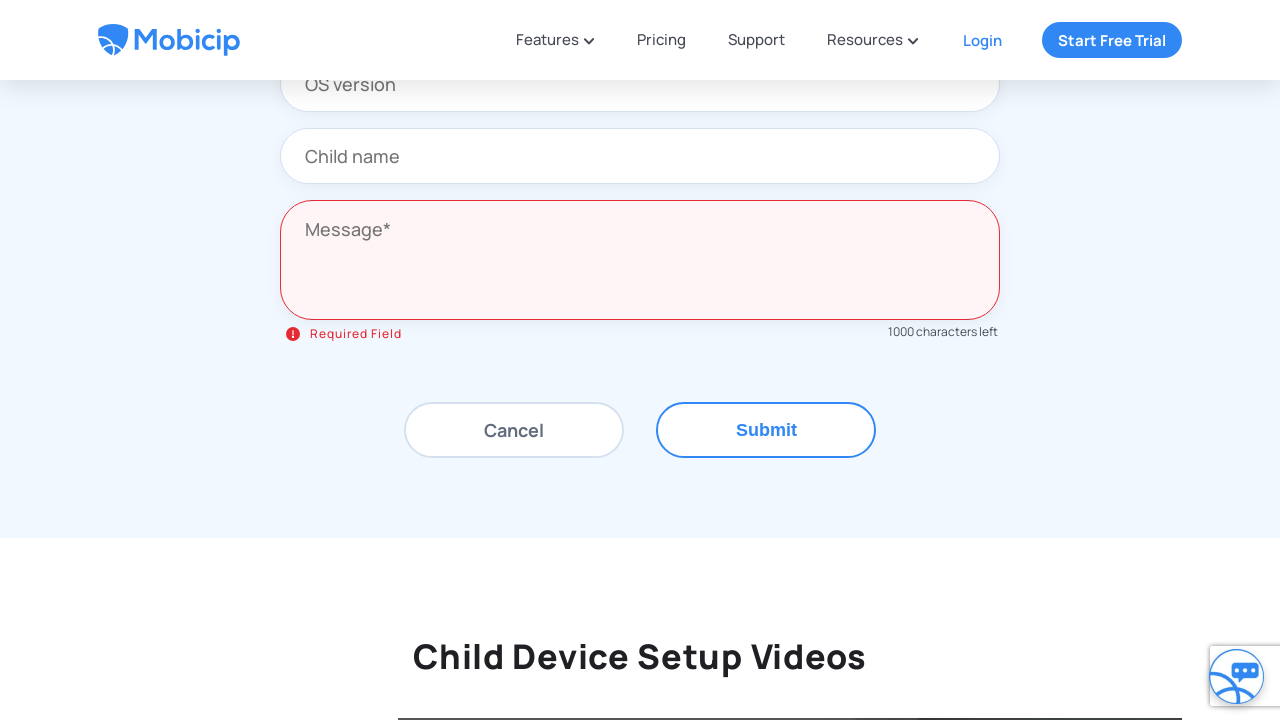